Tests the second button on the page by clicking it and verifying that a modal appears with expected text

Starting URL: https://goodyrevqa.github.io/

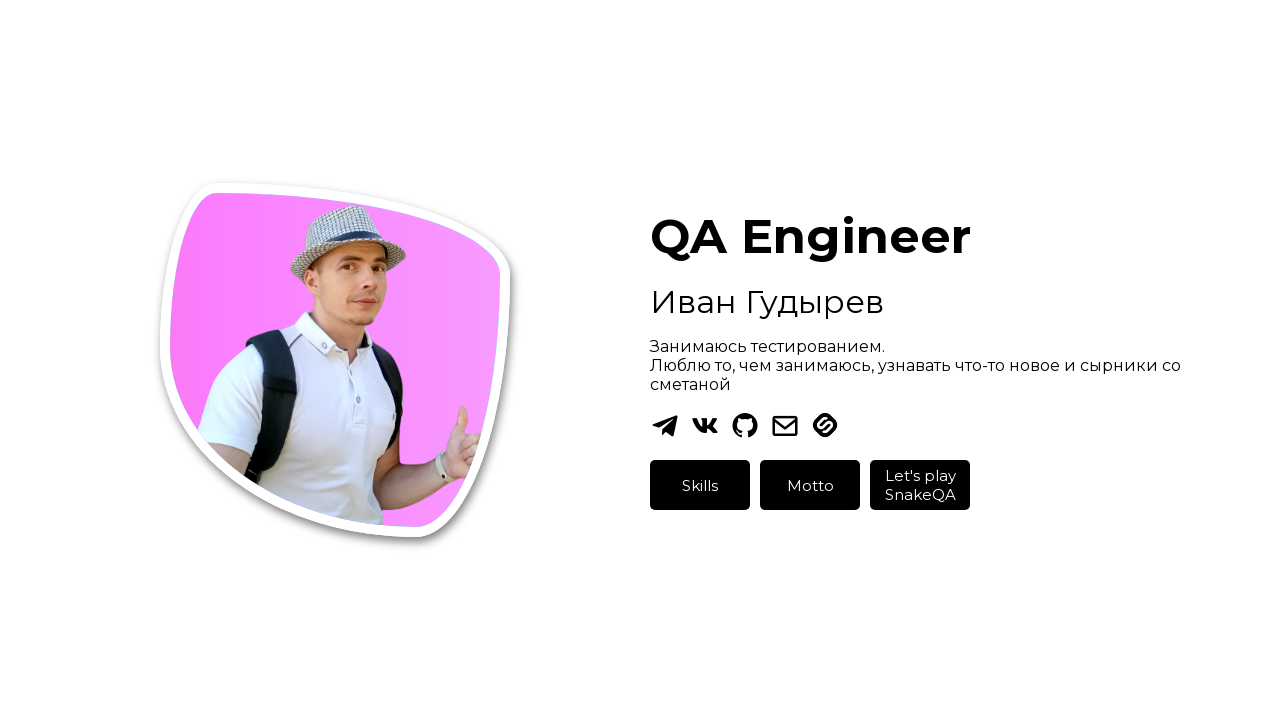

Waited for second button to be visible
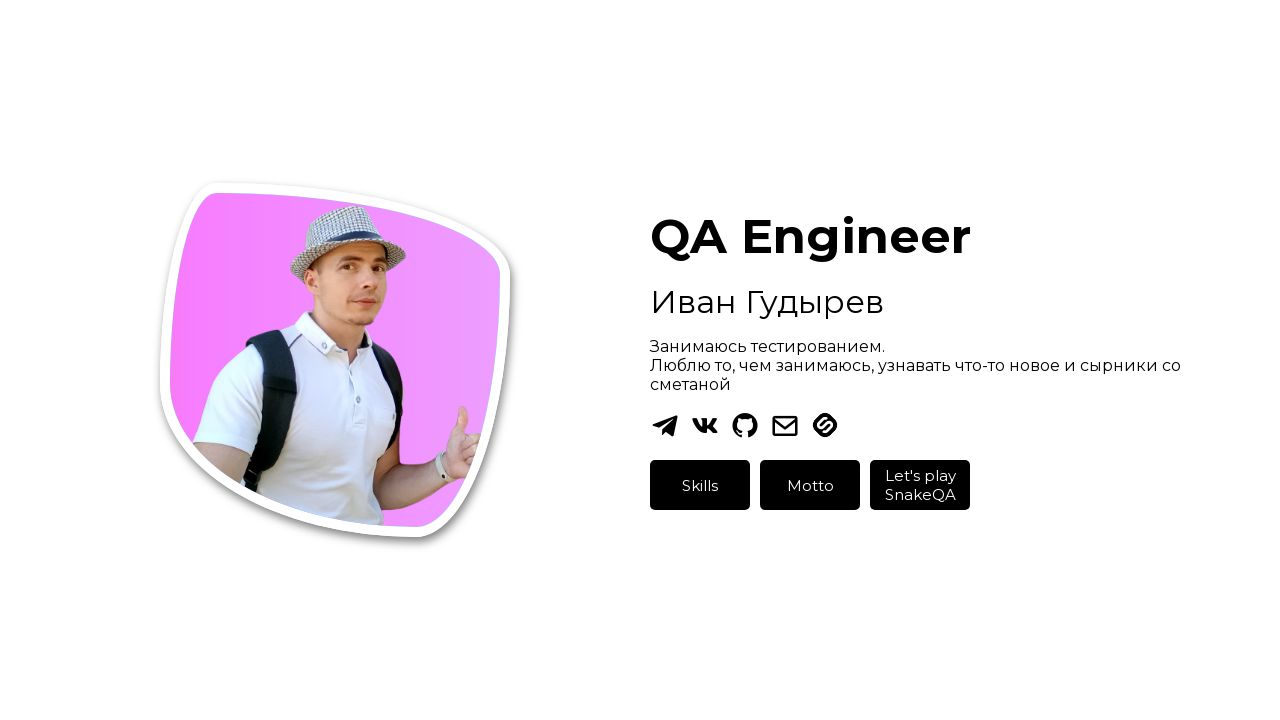

Located all buttons on the page
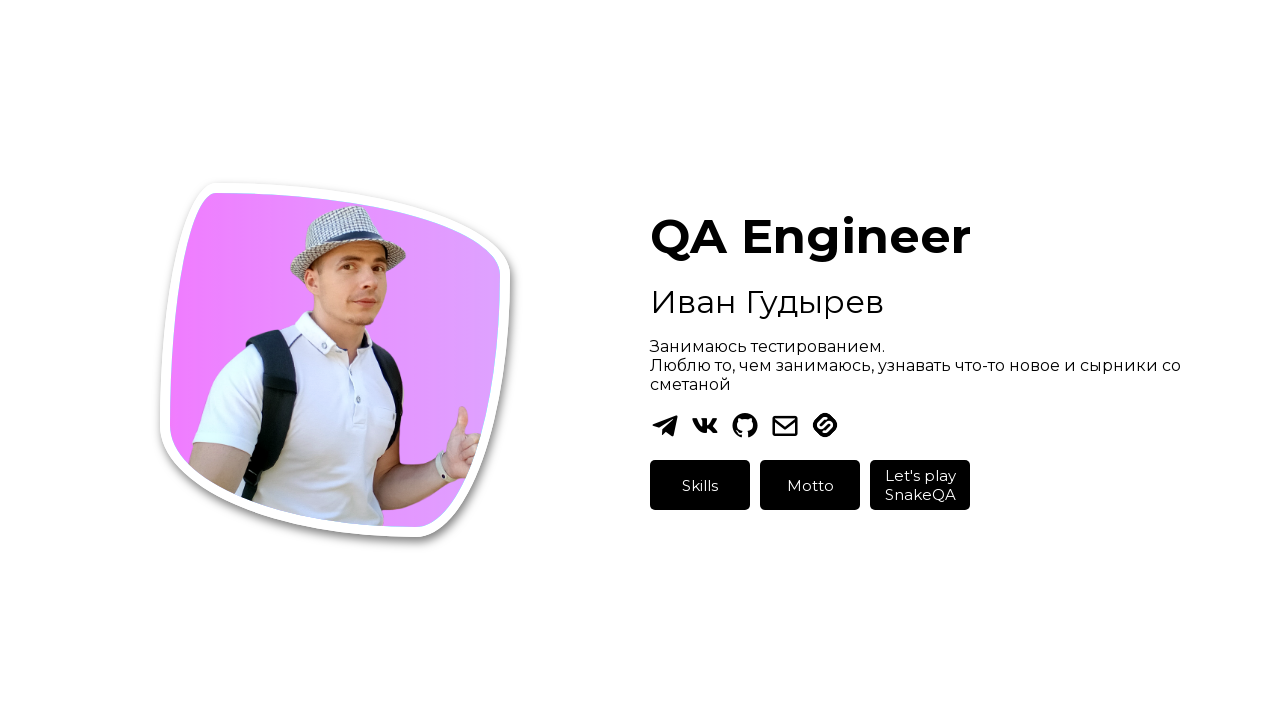

Clicked the second button at (810, 485) on [class="btn"] >> nth=1
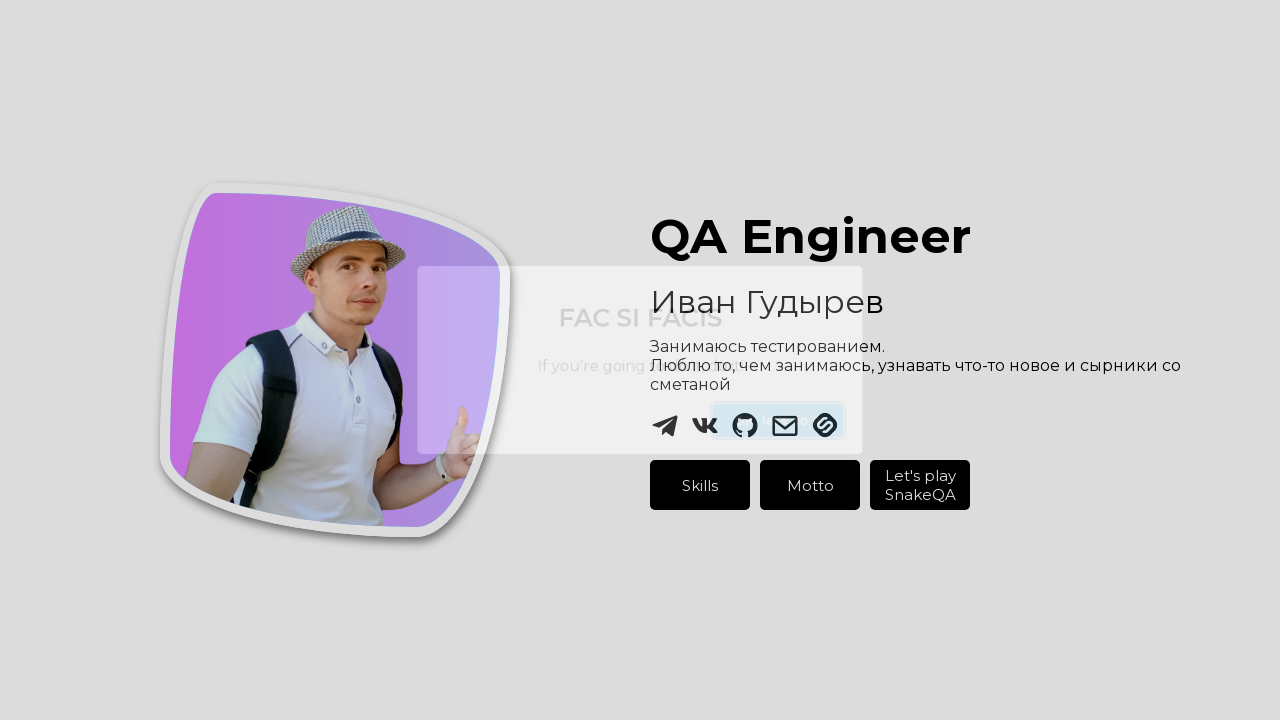

Waited for modal to appear
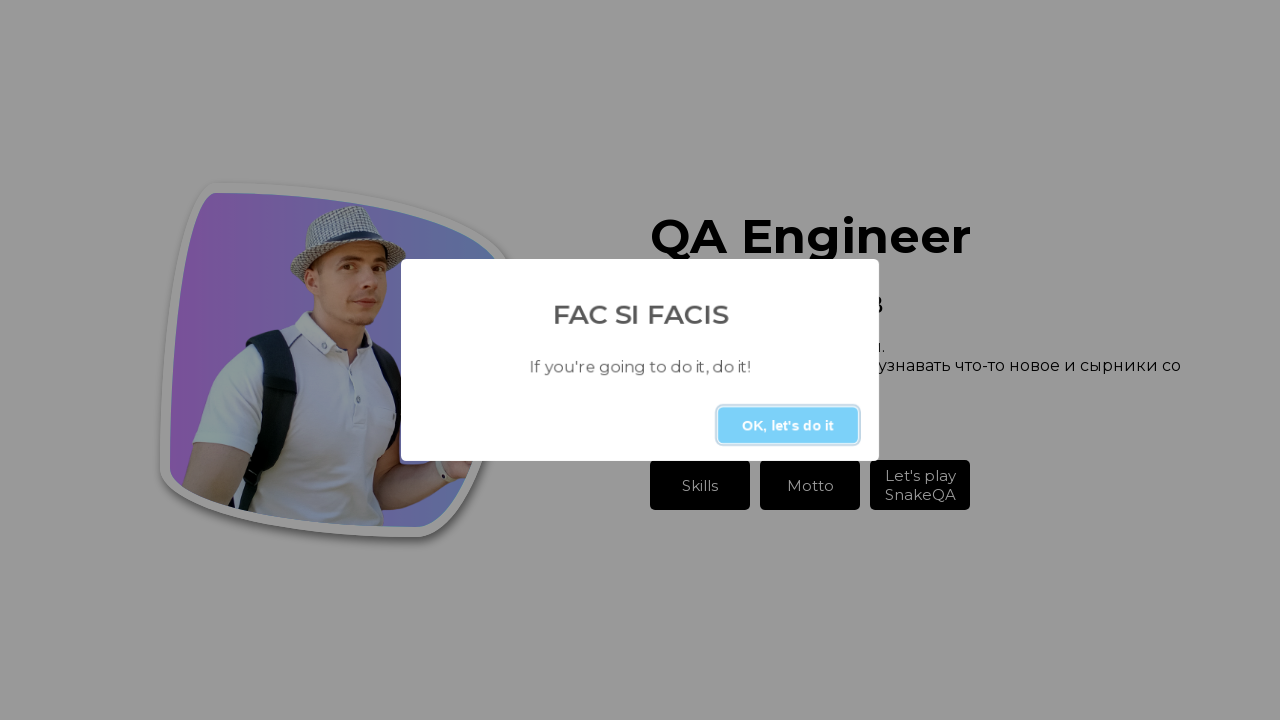

Located modal title element
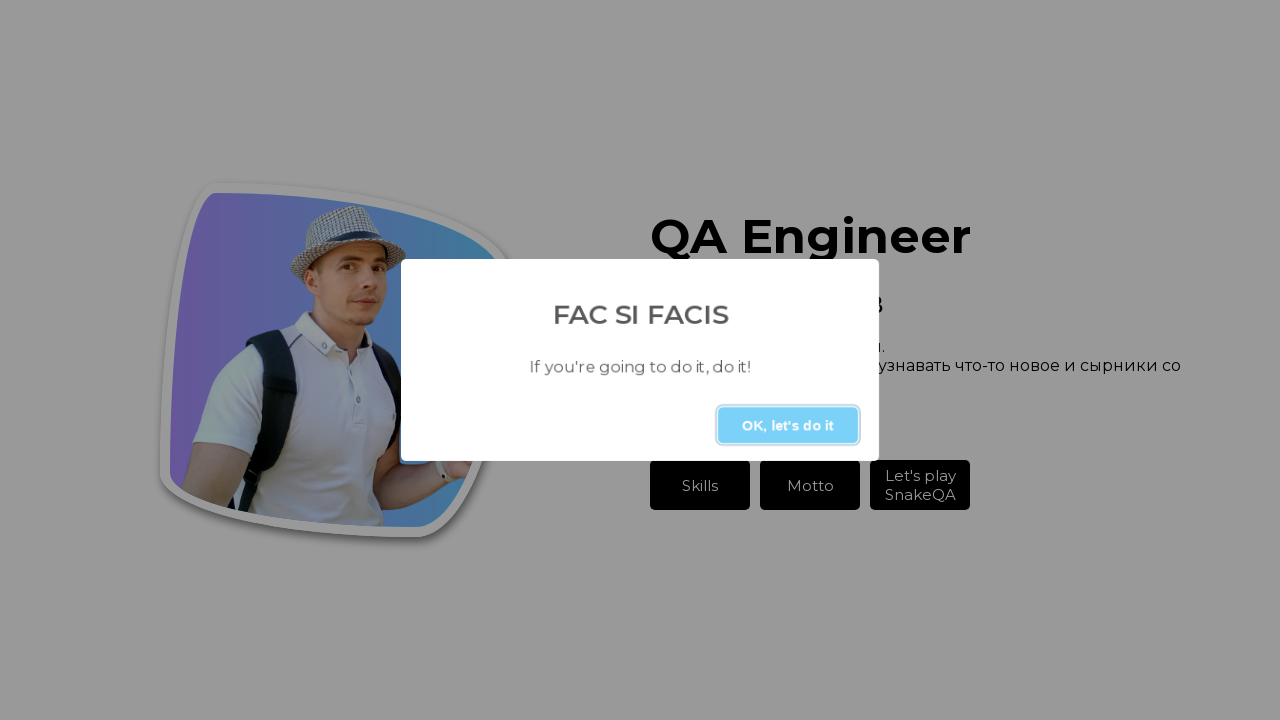

Verified modal displays expected text
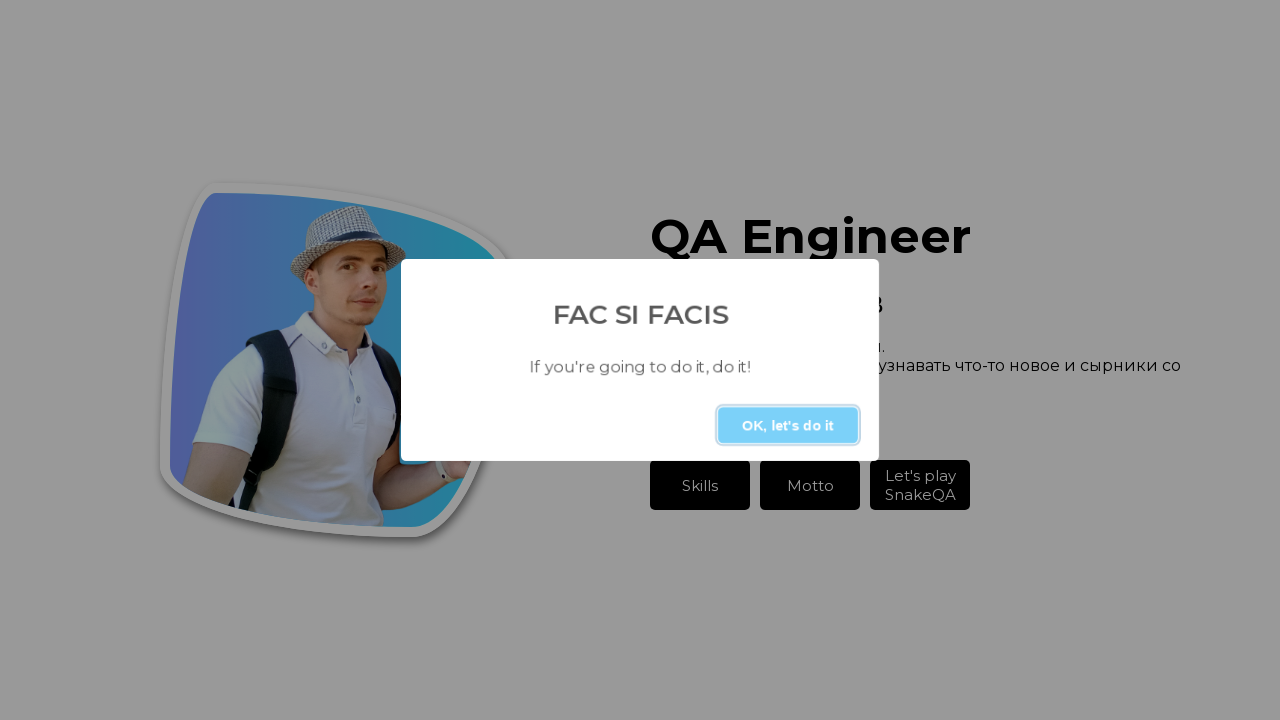

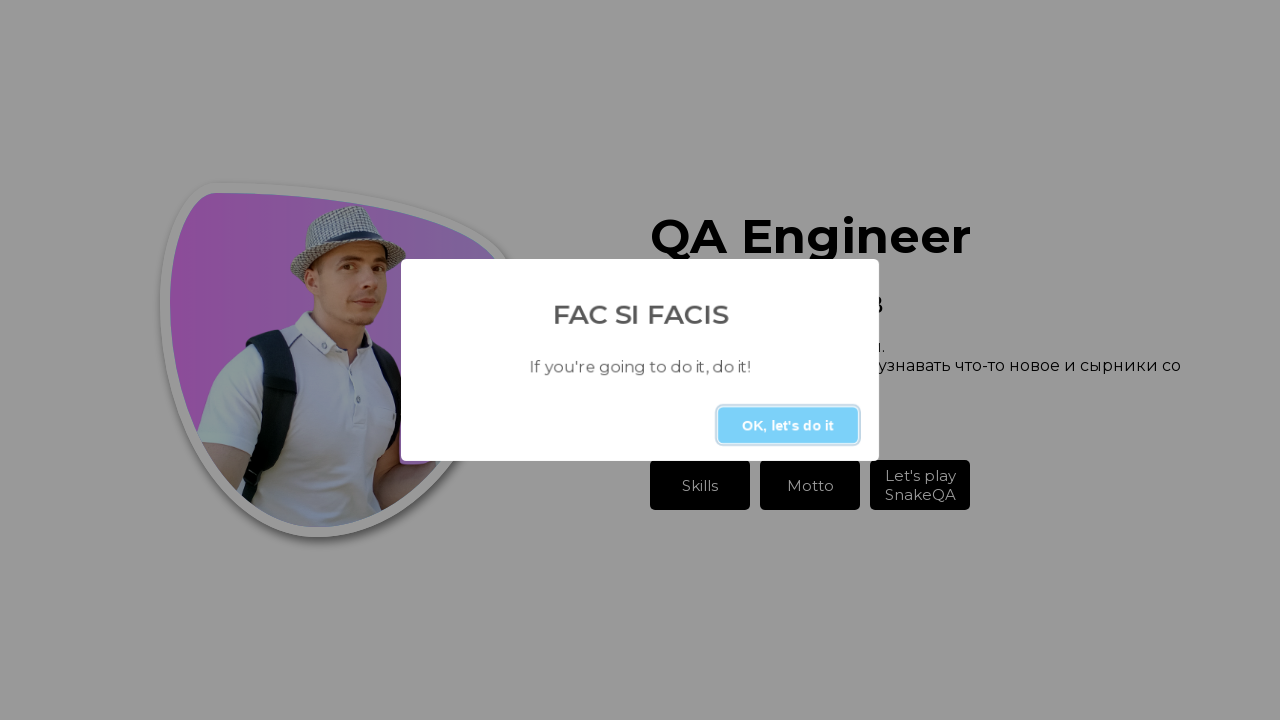